Tests that after game over, clicking retry returns to the start game screen.

Starting URL: https://borbely-dominik-peter.github.io/WebProjekt3/

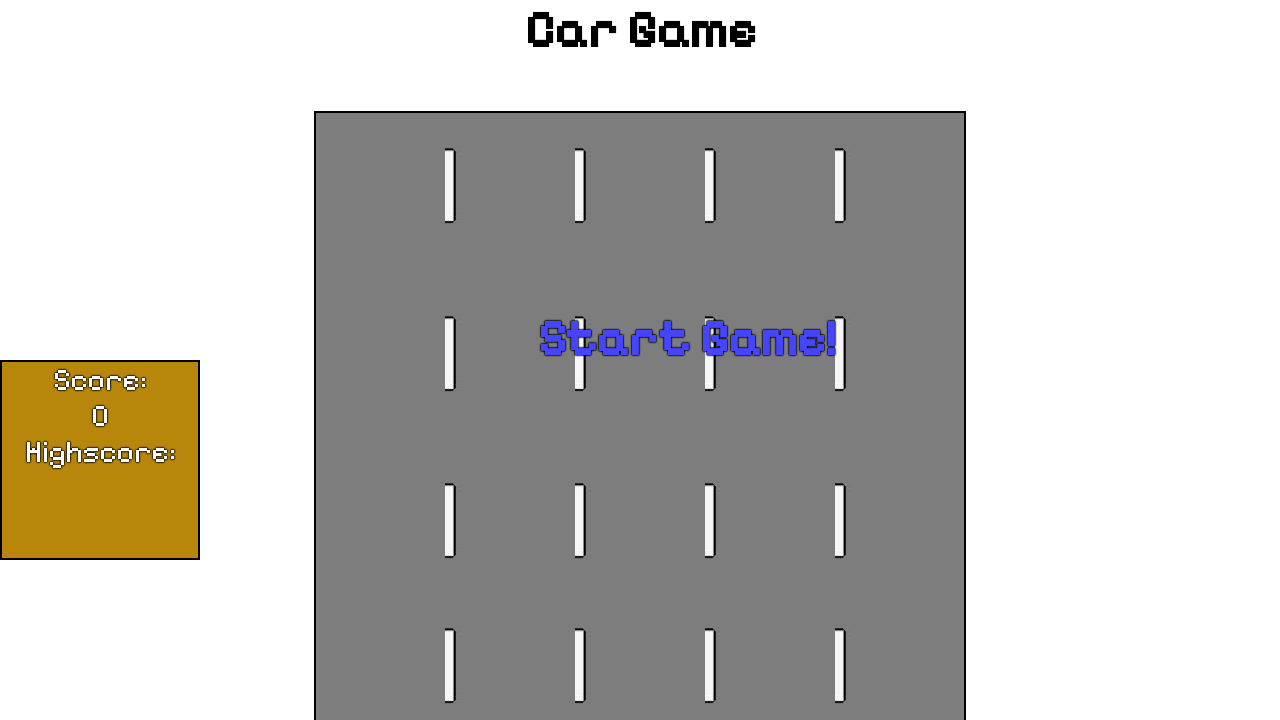

Set up dialog handler to accept with empty input
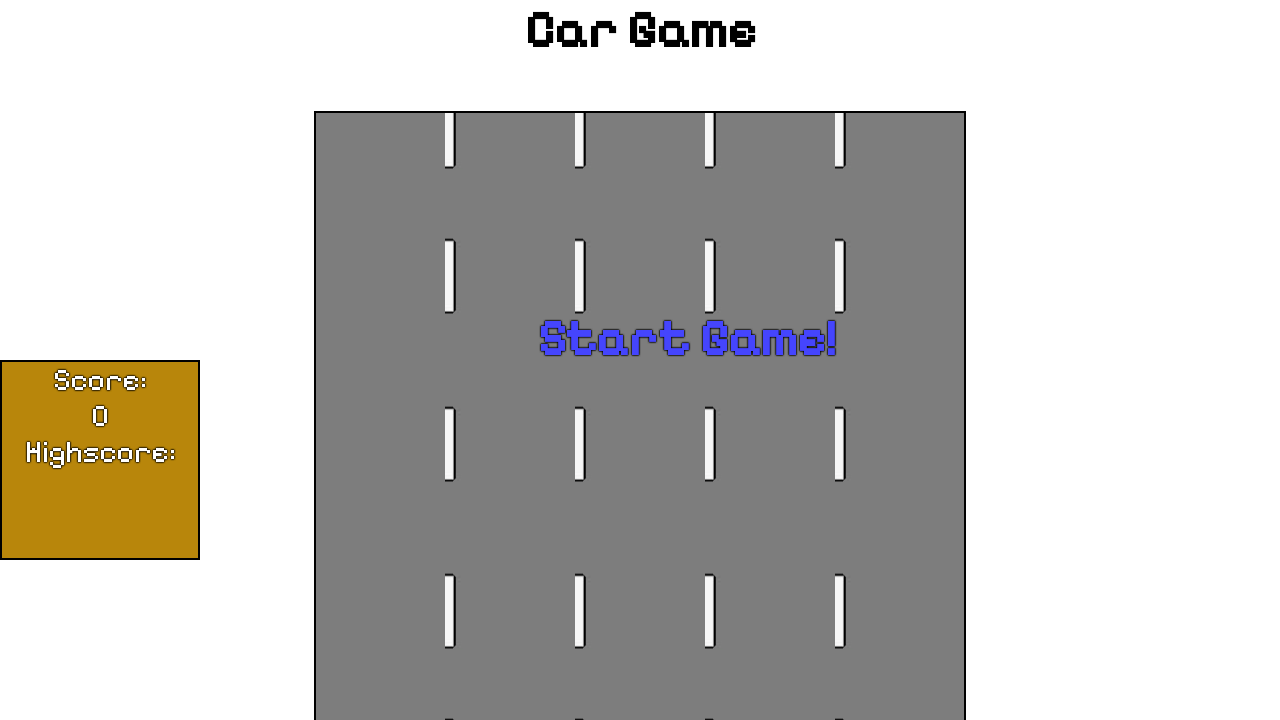

Clicked start game text at (687, 338) on #startText
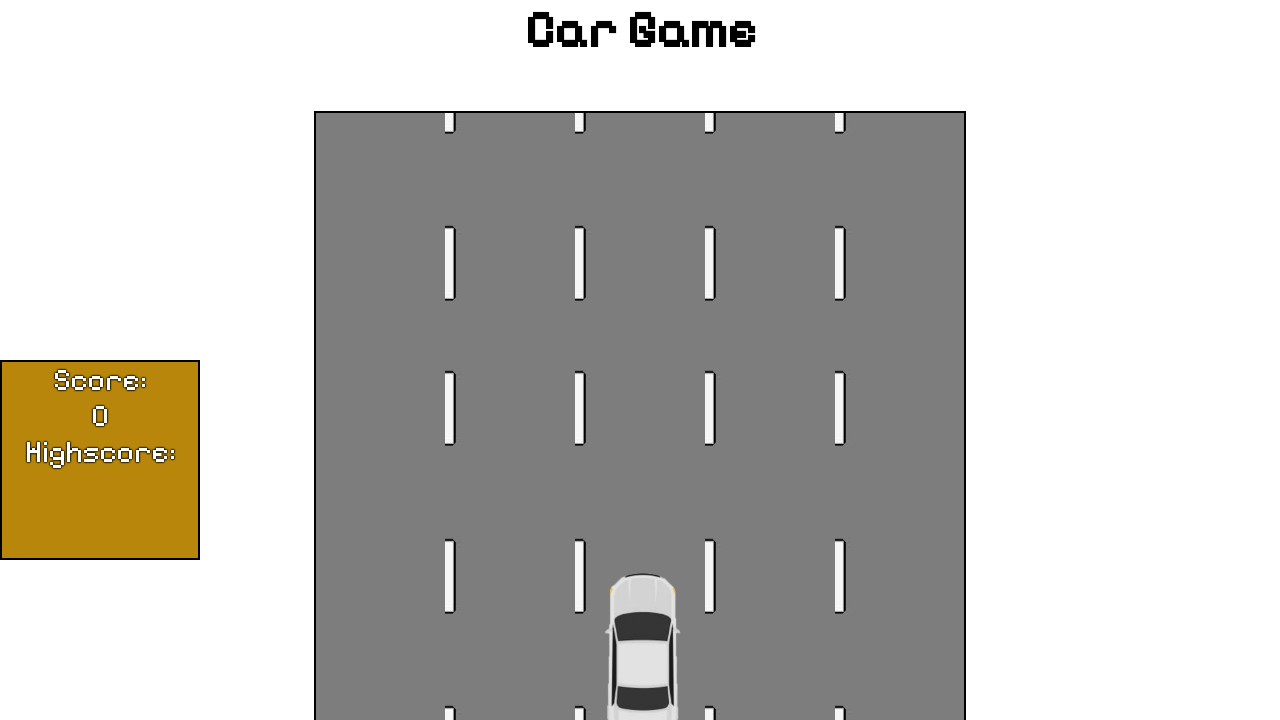

Game over screen appeared after 10 seconds
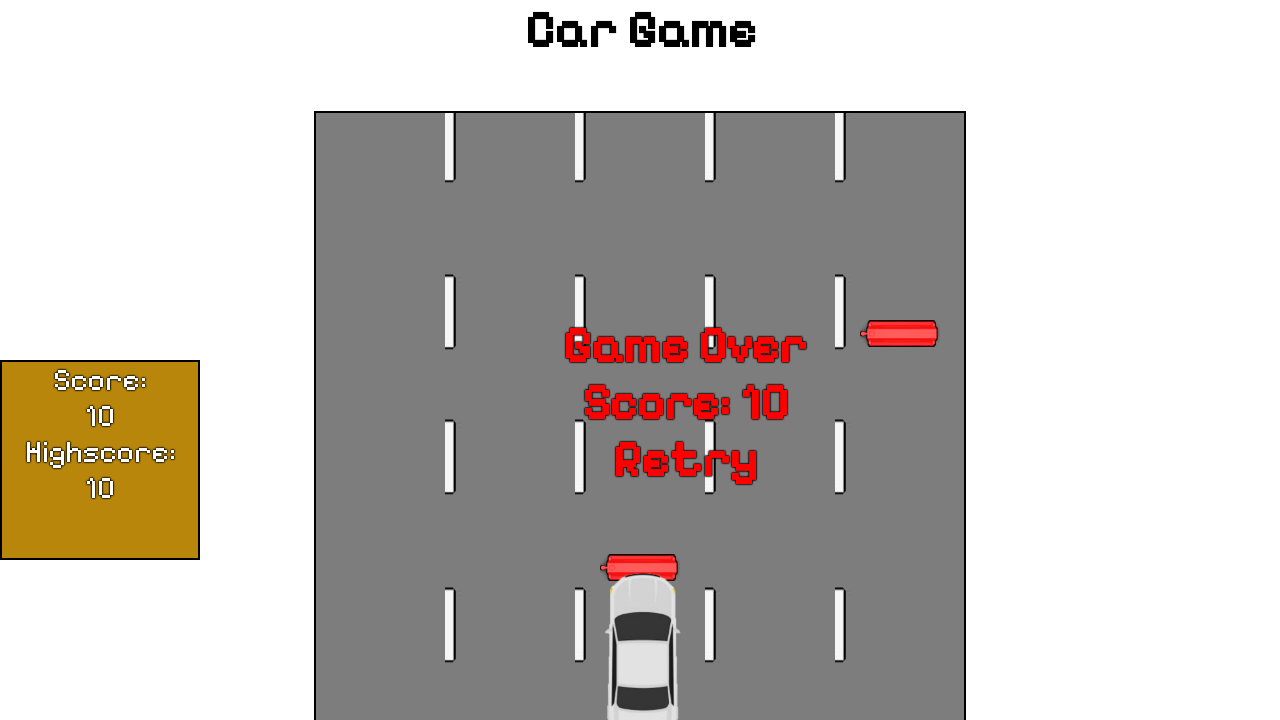

Clicked retry button on game over screen at (685, 402) on #endText
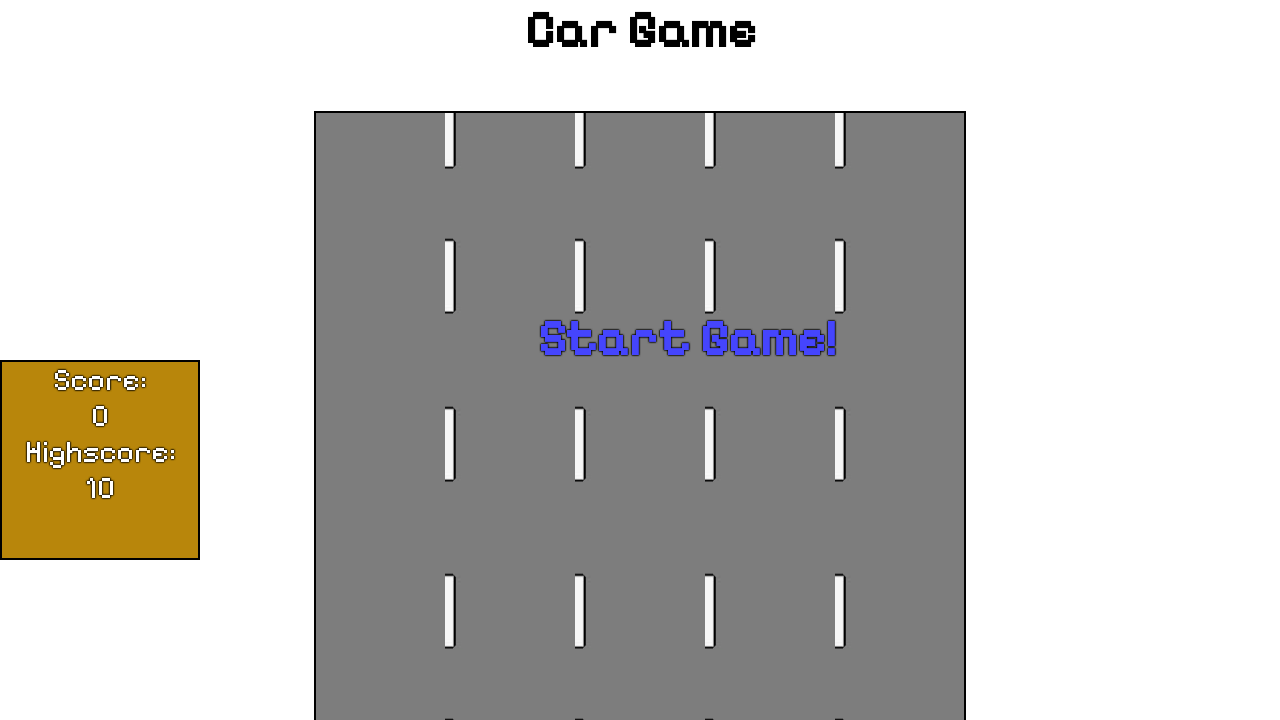

Retrieved start text content
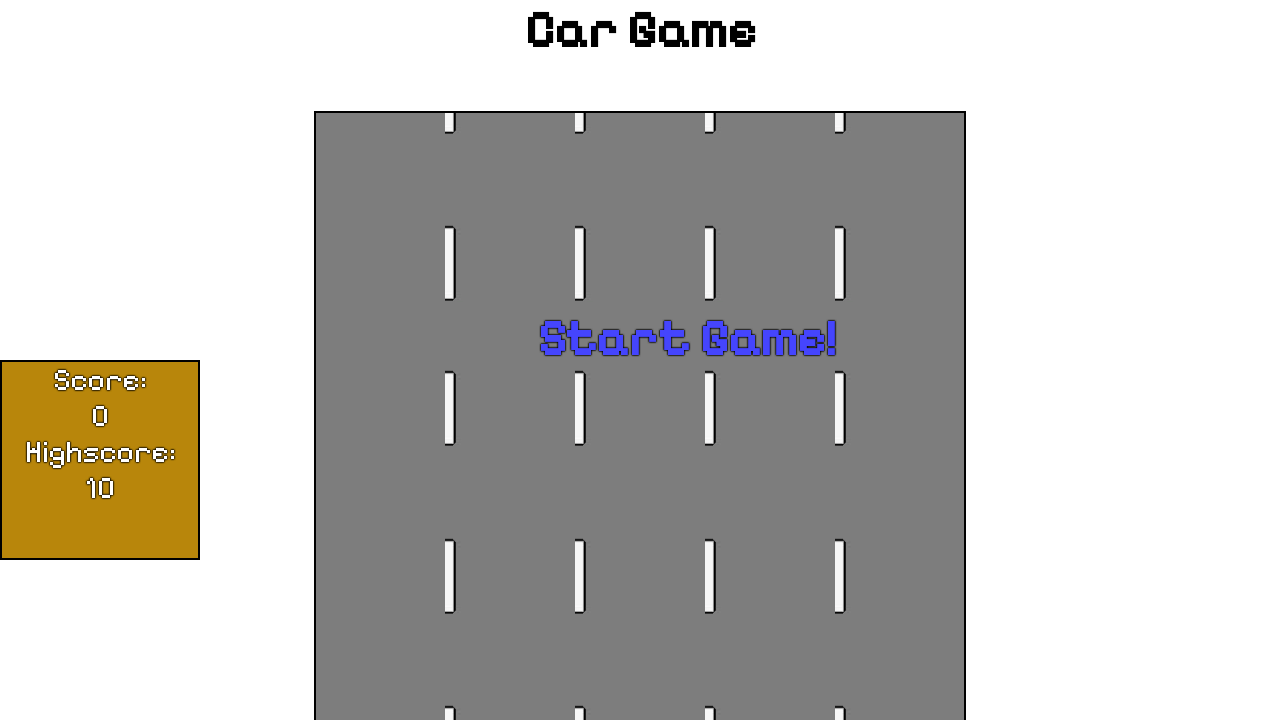

Verified that start game screen is displayed with 'Start Game!' text
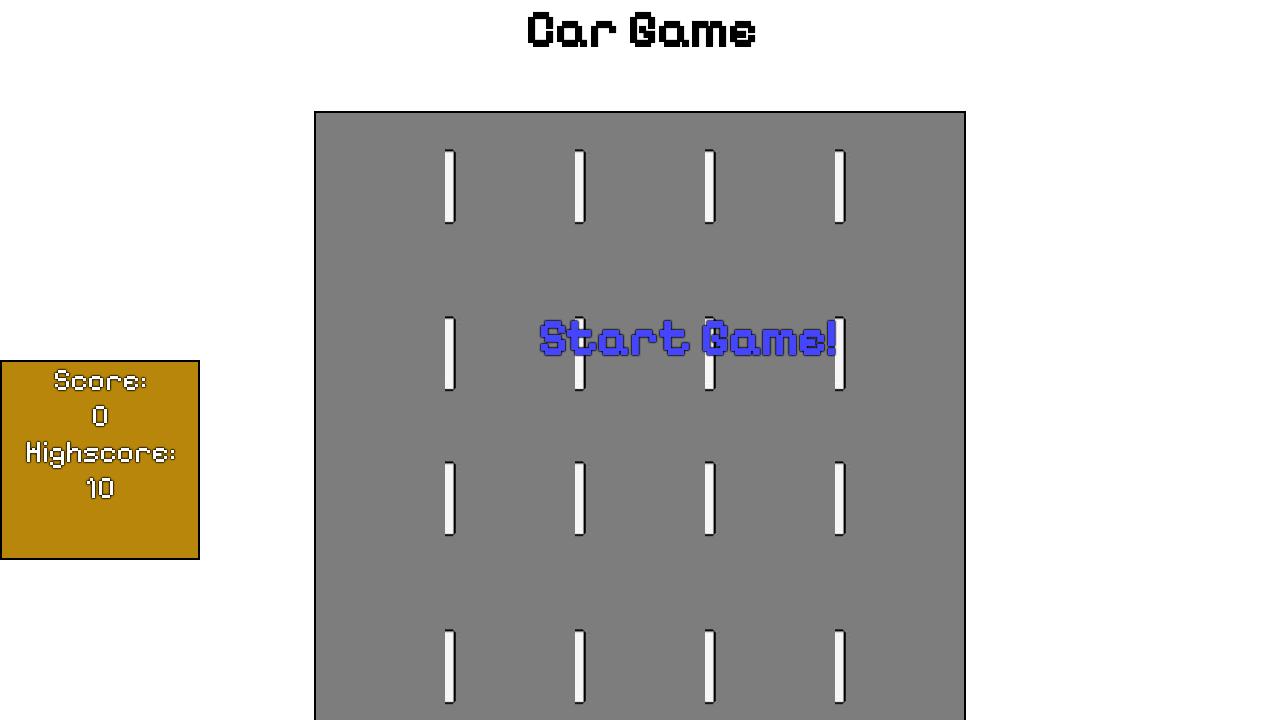

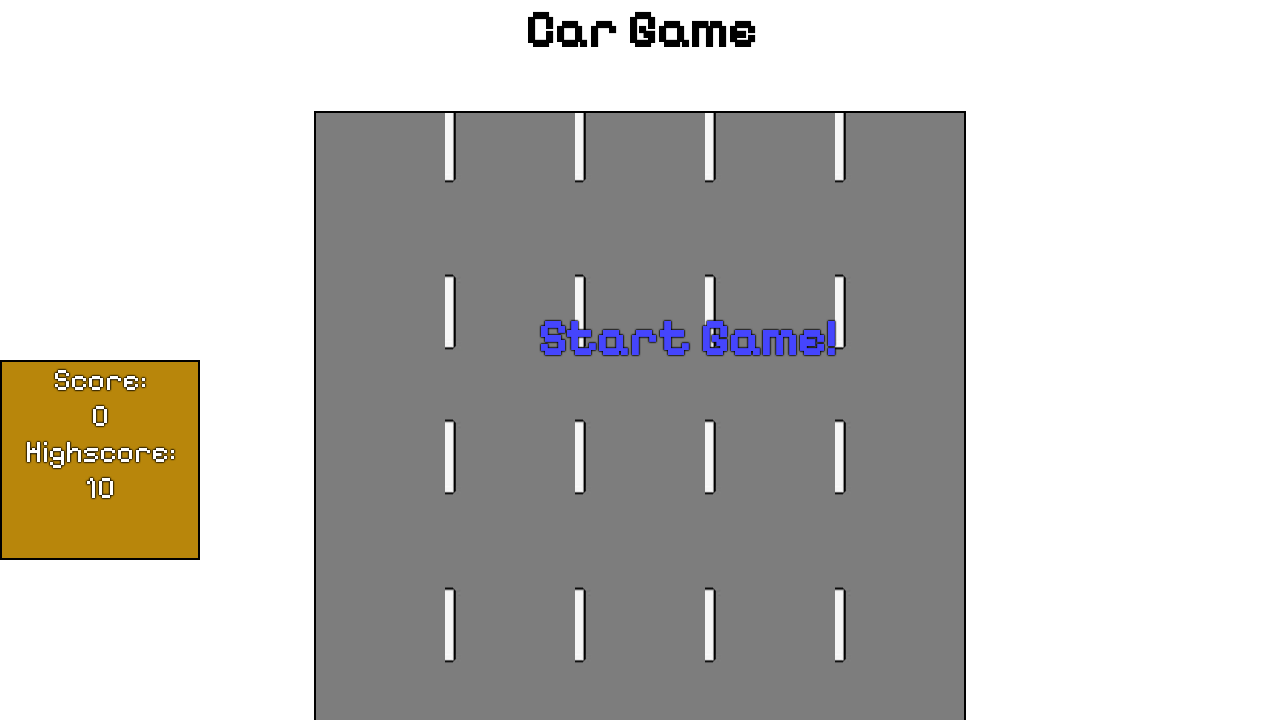